Tests dynamic controls functionality by verifying a textbox is initially disabled, clicking Enable button, waiting for it to become enabled, and verifying the success message appears

Starting URL: https://the-internet.herokuapp.com/dynamic_controls

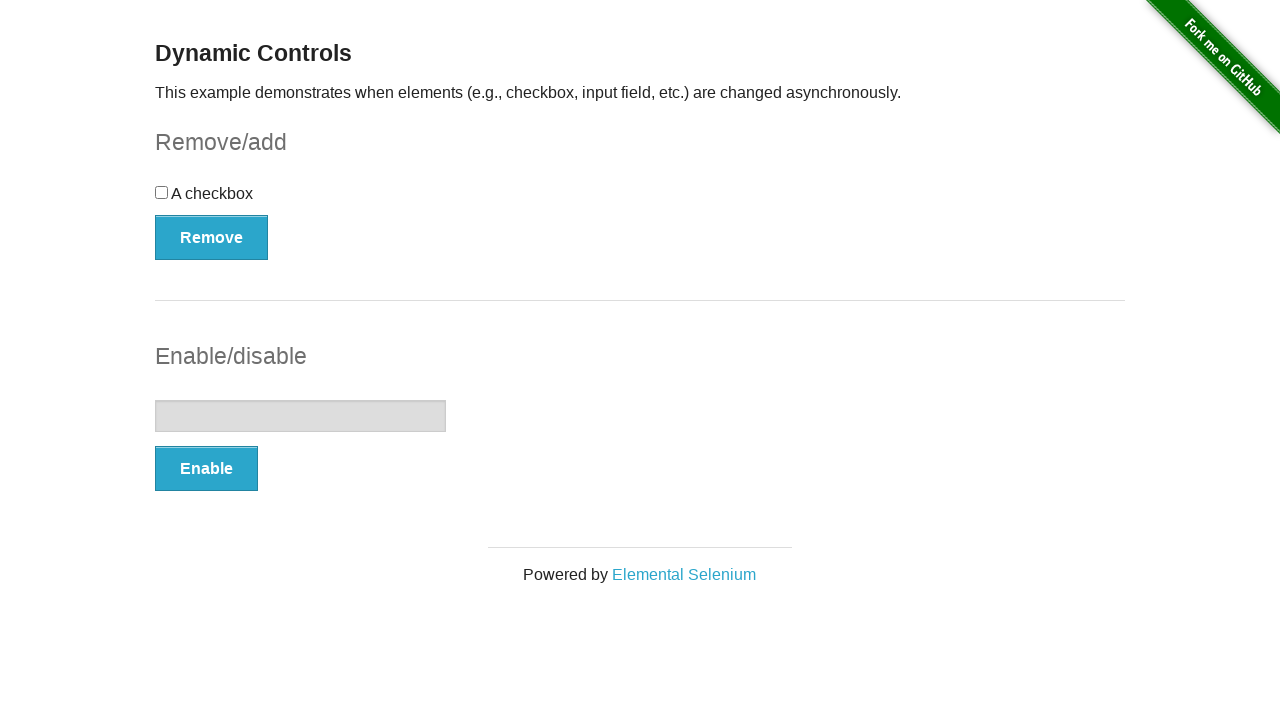

Located the textbox element
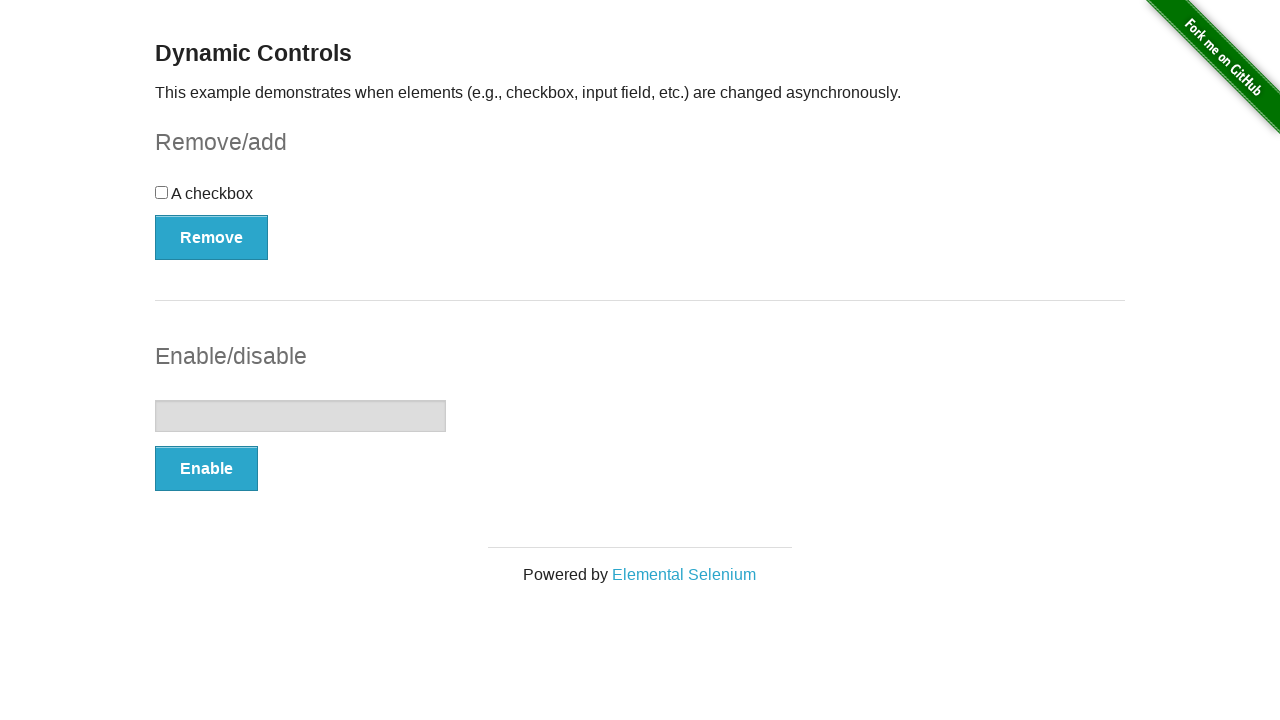

Verified textbox is initially disabled
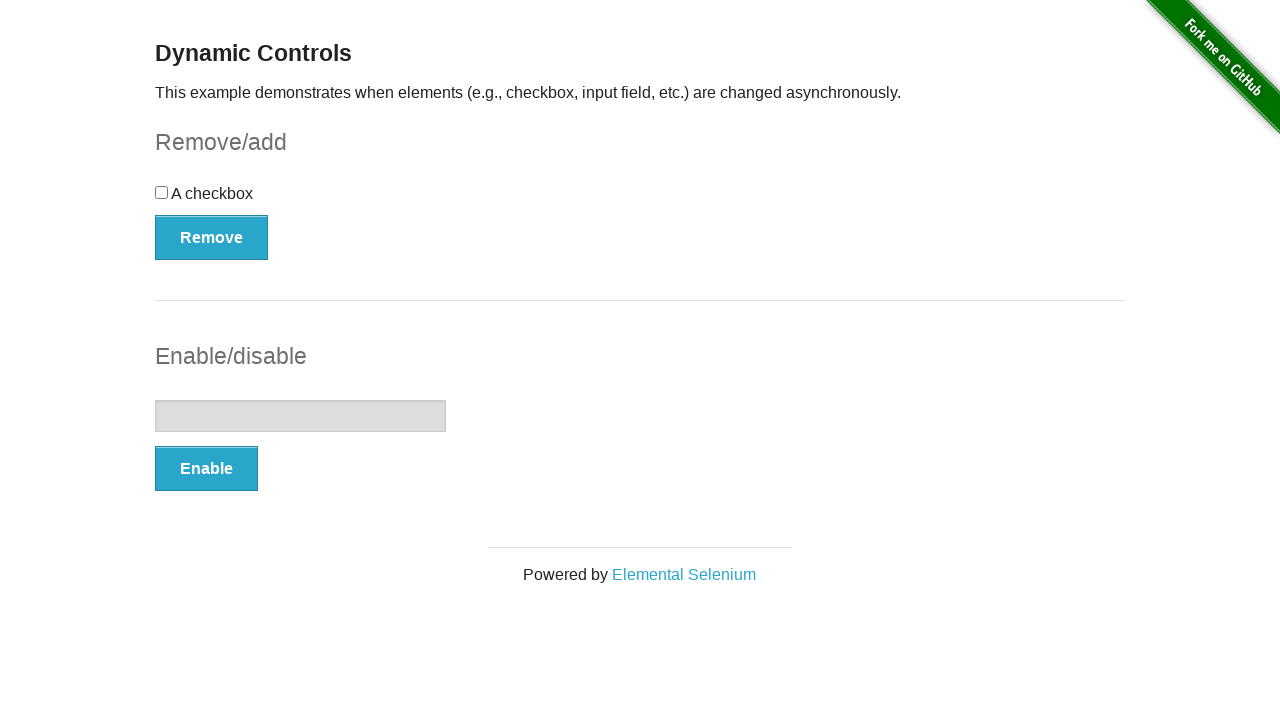

Clicked the Enable button at (206, 469) on xpath=//*[text()='Enable']
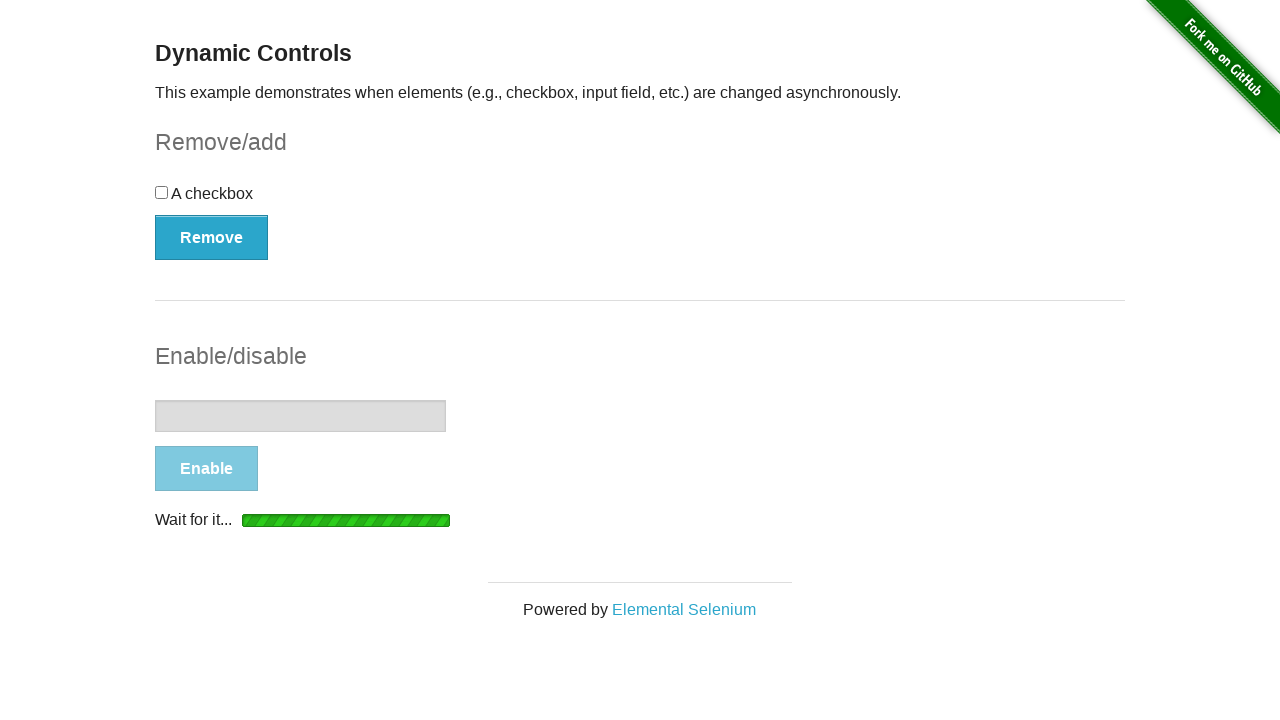

Waited for textbox to become enabled
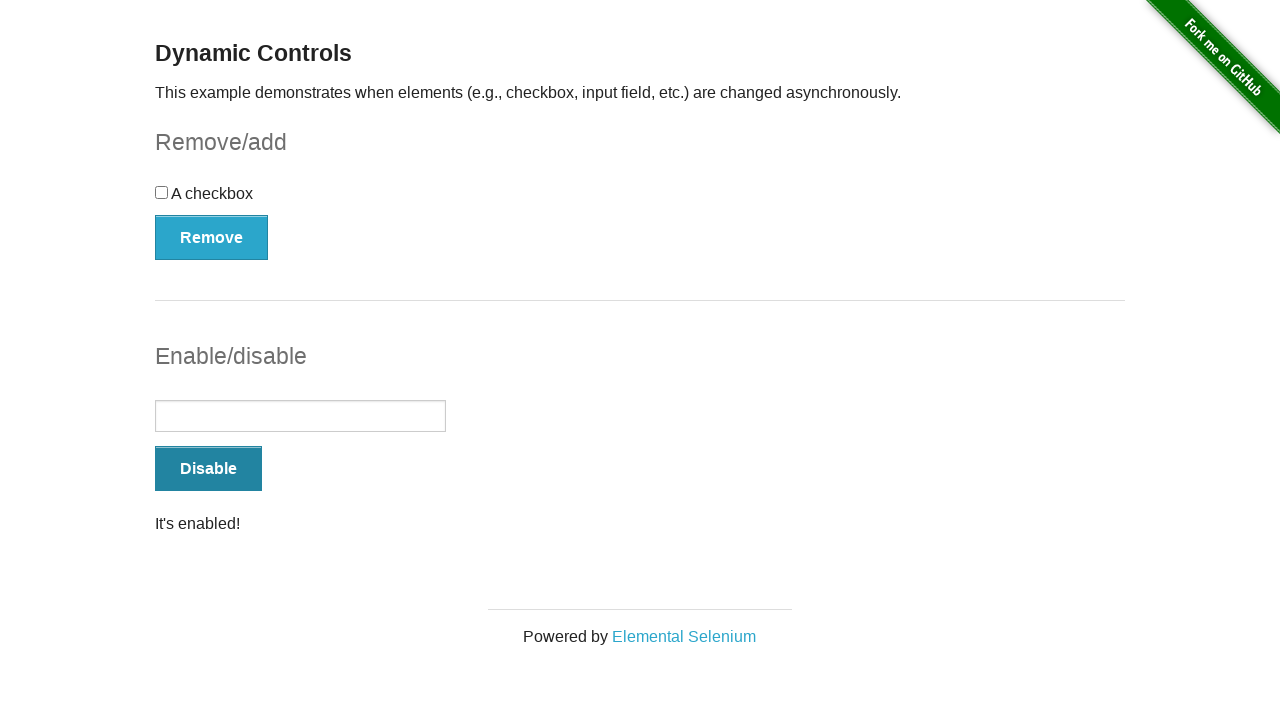

Verified success message 'It's enabled!' is visible
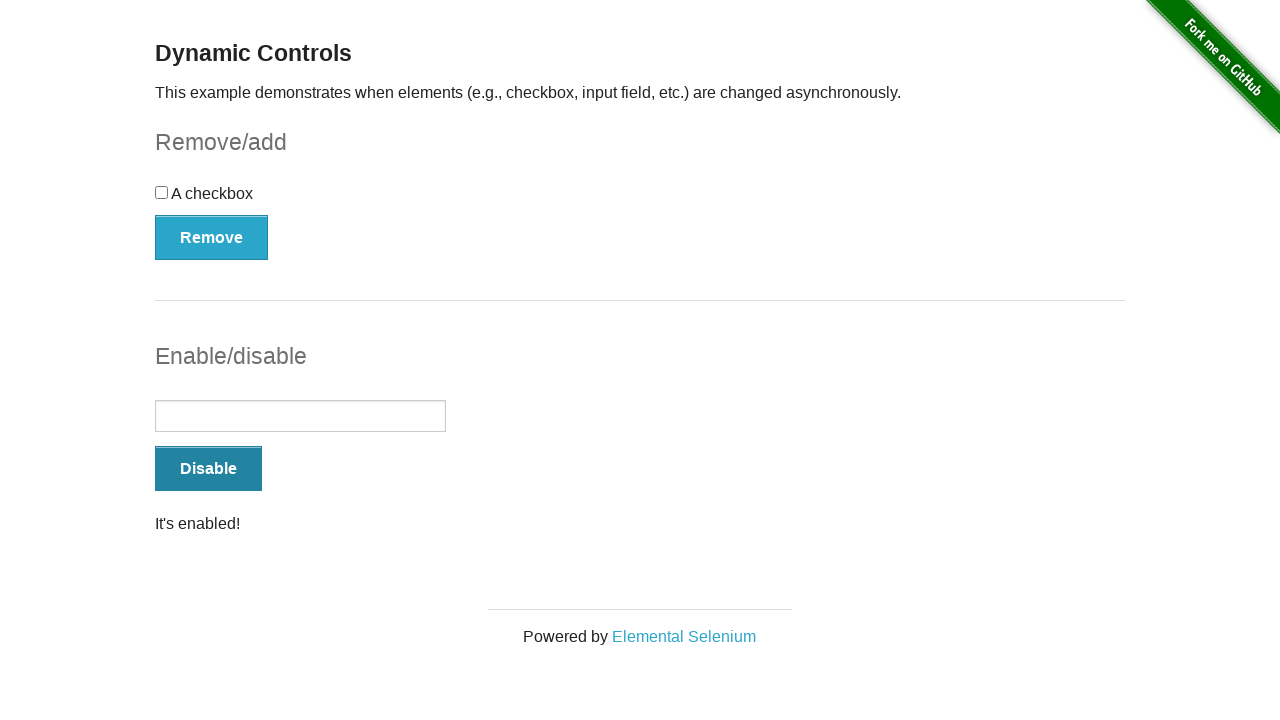

Verified textbox is now enabled
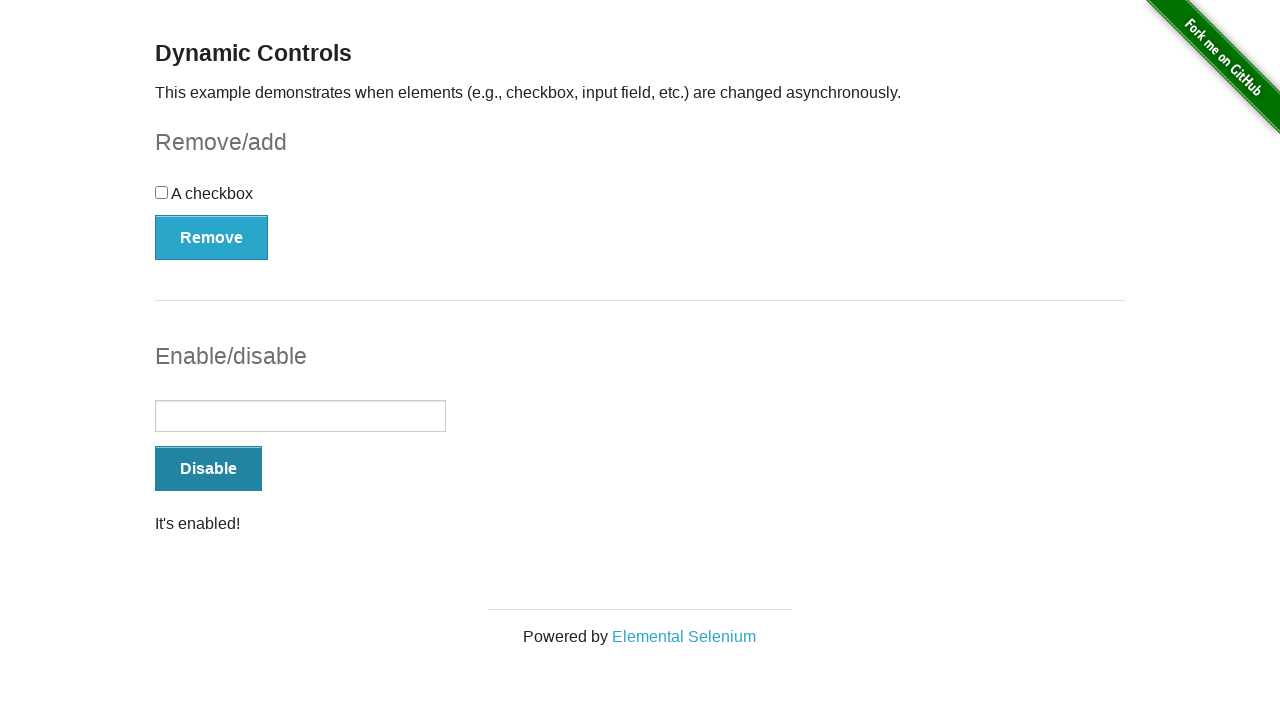

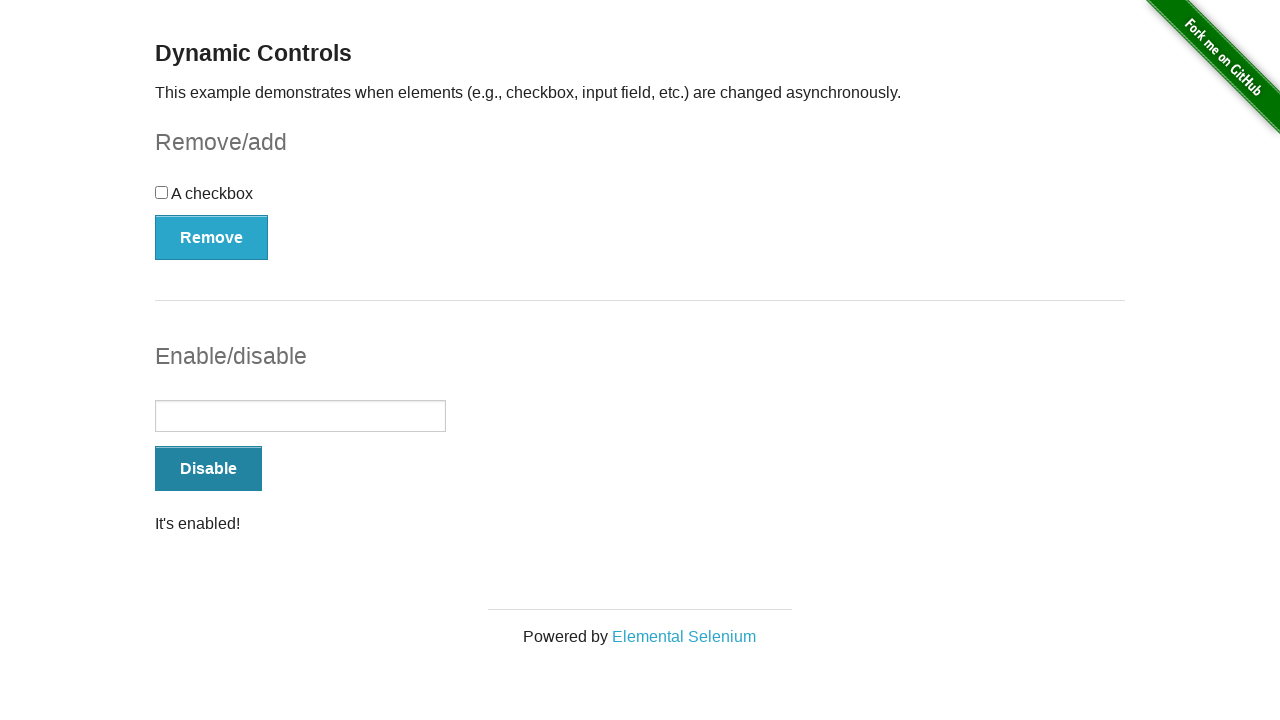